Tests a payment sandbox form by filling in card details and submitting to verify a confirmed payment status.

Starting URL: https://sandbox.cardpay.com/MI/cardpayment2.html?orderXml=PE9SREVSIFdBTExFVF9JRD0nODI5OScgT1JERVJfTlVNQkVSPSc0NTgyMTEnIEFNT1VOVD0nMjkxLjg2JyBDVVJSRU5DWT0nRVVSJyAgRU1BSUw9J2N1c3RvbWVyQGV4YW1wbGUuY29tJz4KPEFERFJFU1MgQ09VTlRSWT0nVVNBJyBTVEFURT0nTlknIFpJUD0nMTAwMDEnIENJVFk9J05ZJyBTVFJFRVQ9JzY3NyBTVFJFRVQnIFBIT05FPSc4NzY5OTA5MCcgVFlQRT0nQklMTElORycvPgo8L09SREVSPg==&sha512=998150a2b27484b776a1628bfe7505a9cb430f276dfa35b14315c1c8f03381a90490f6608f0dcff789273e05926cd782e1bb941418a9673f43c47595aa7b8b0d

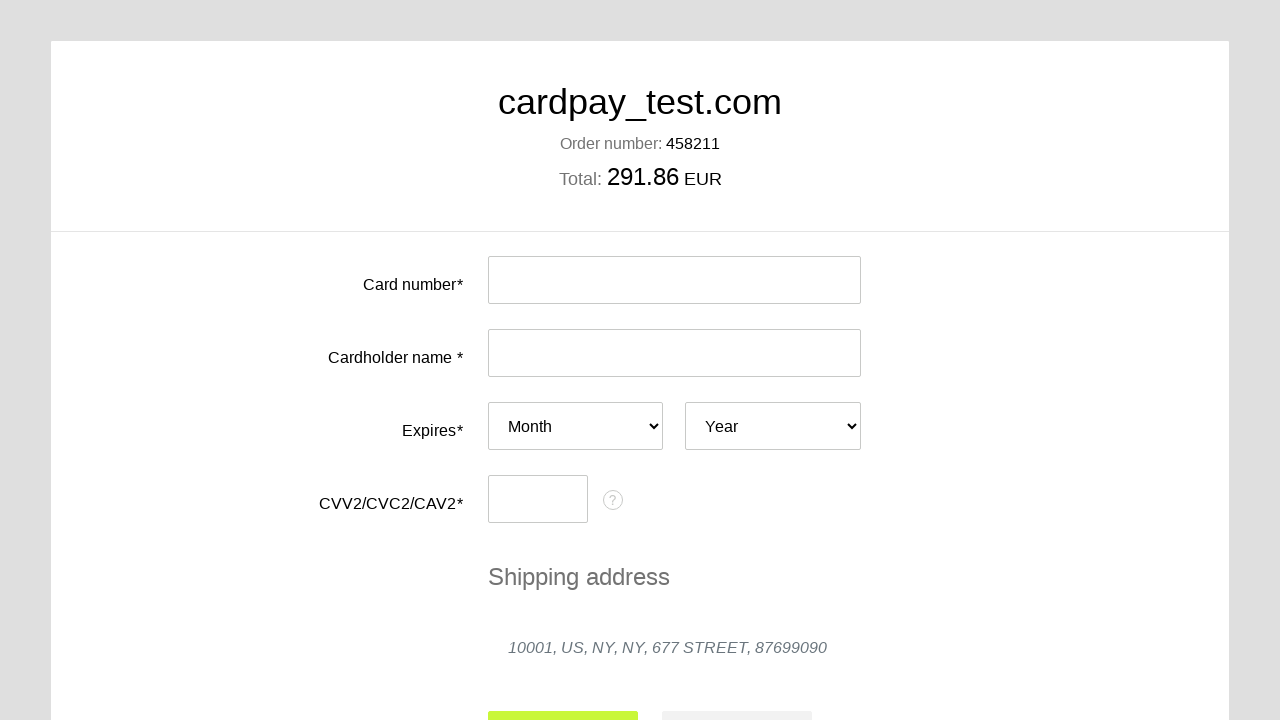

Filled card number field with test card 4000000000000002 on #input-card-number
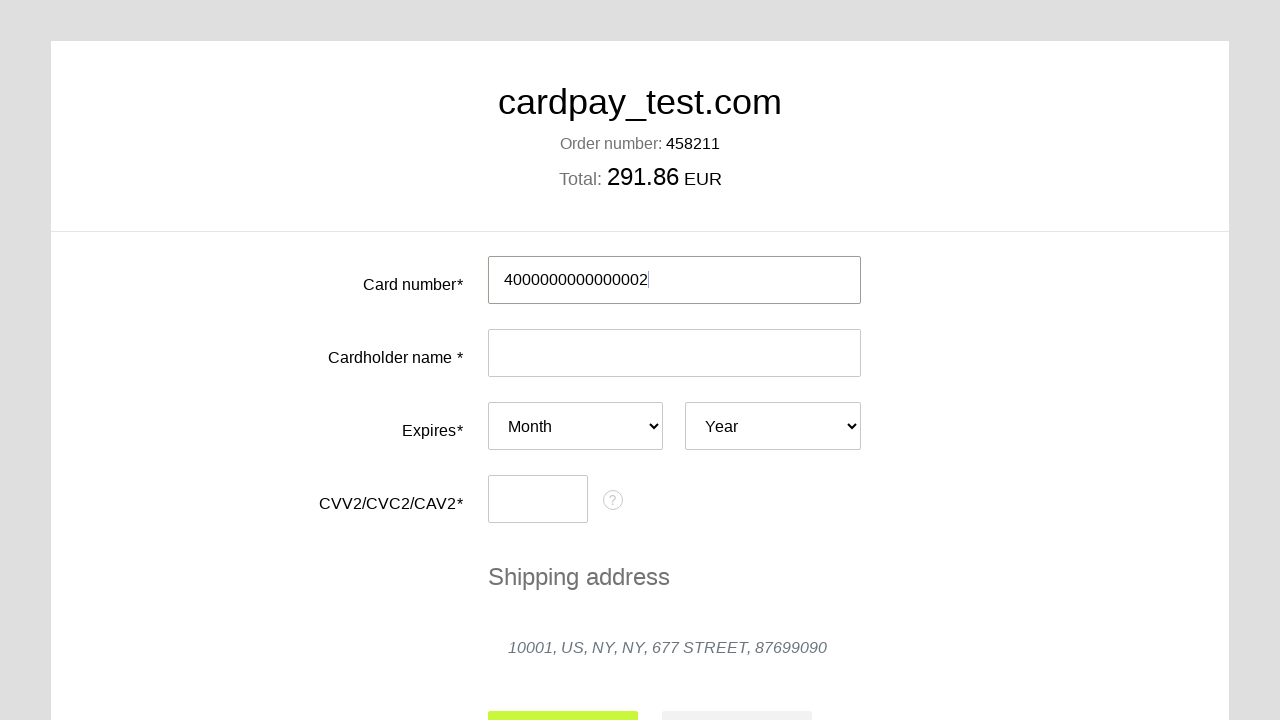

Filled cardholder name with 'MIKE KIN' on #input-card-holder
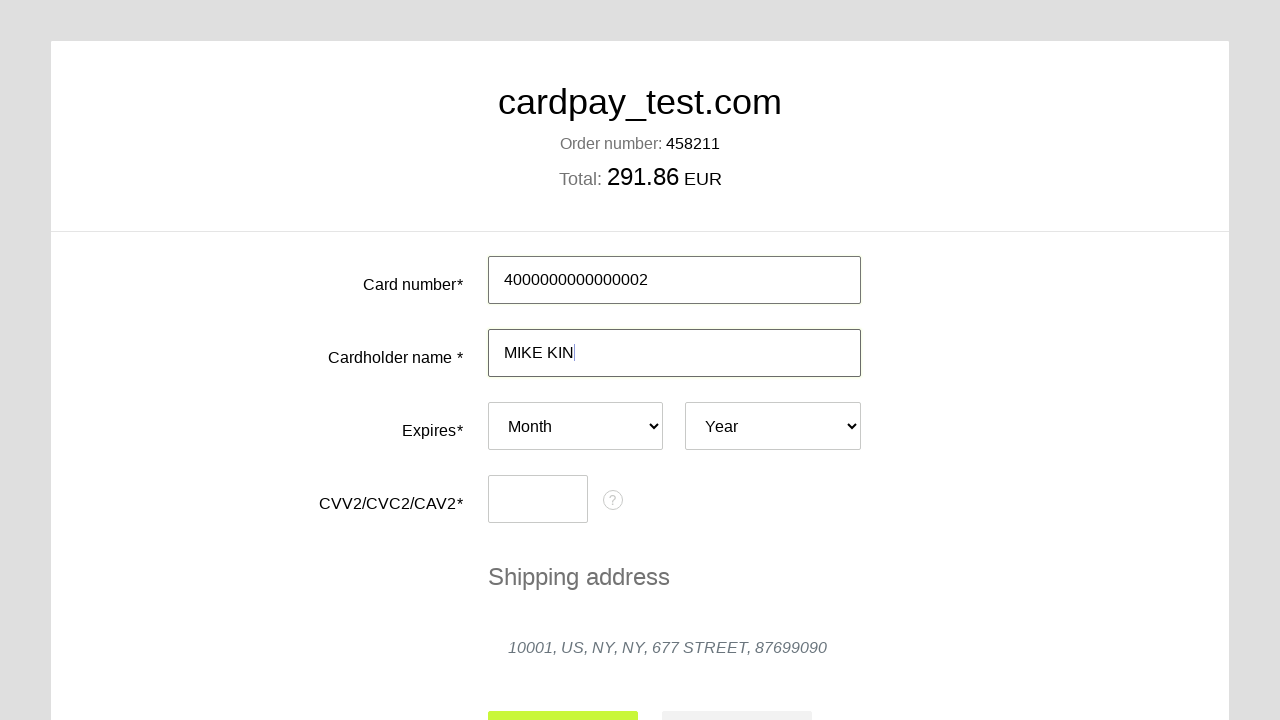

Selected expiration month 07 on #card-expires-month
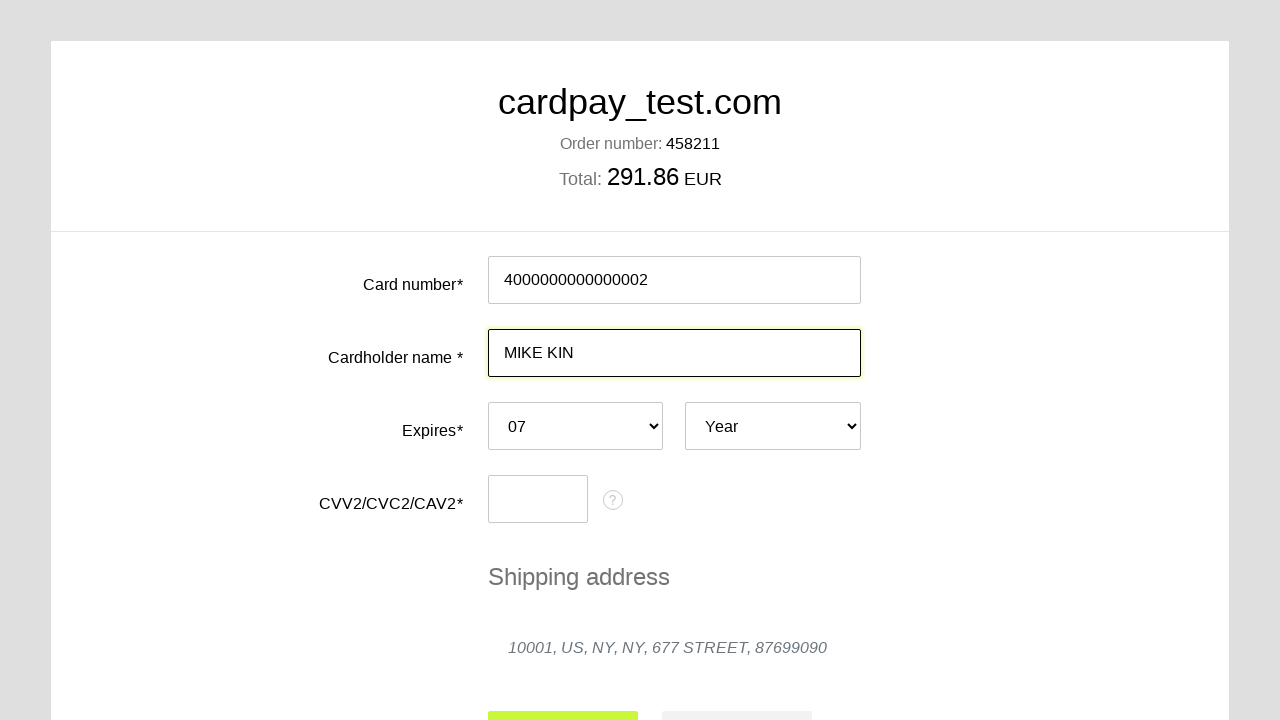

Selected expiration year 2037 on #card-expires-year
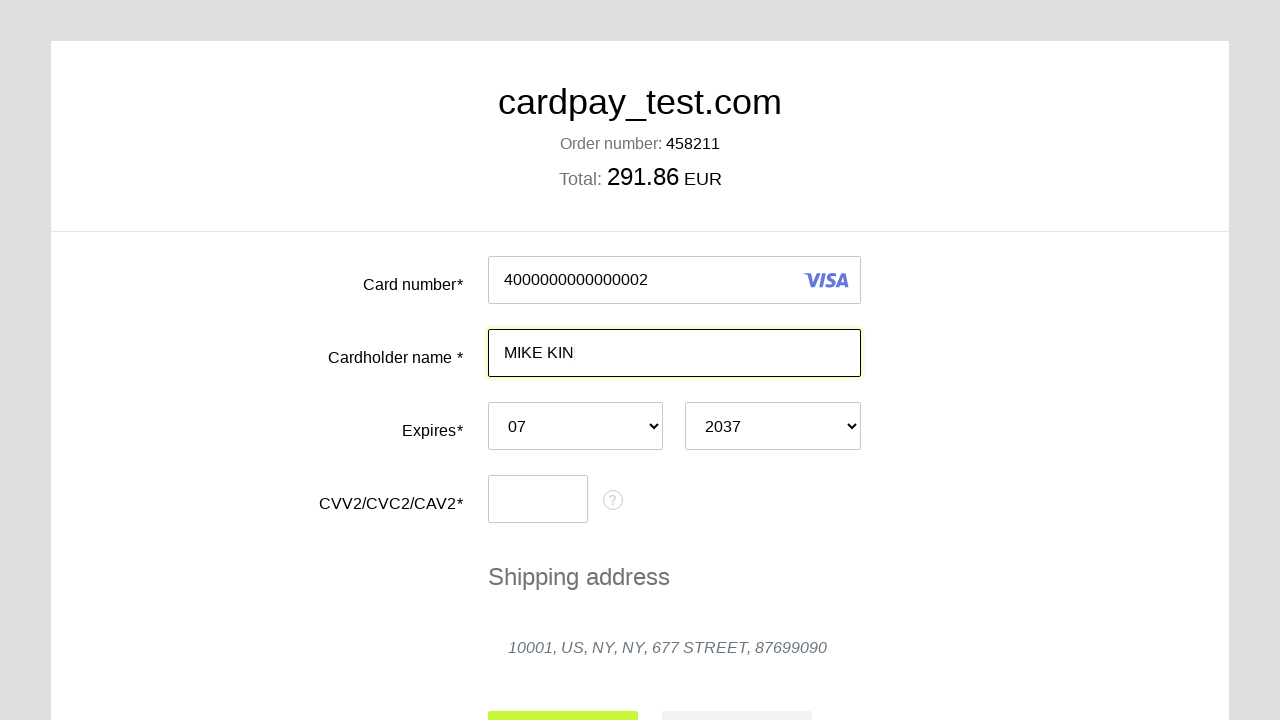

Filled CVC field with 777 on #input-card-cvc
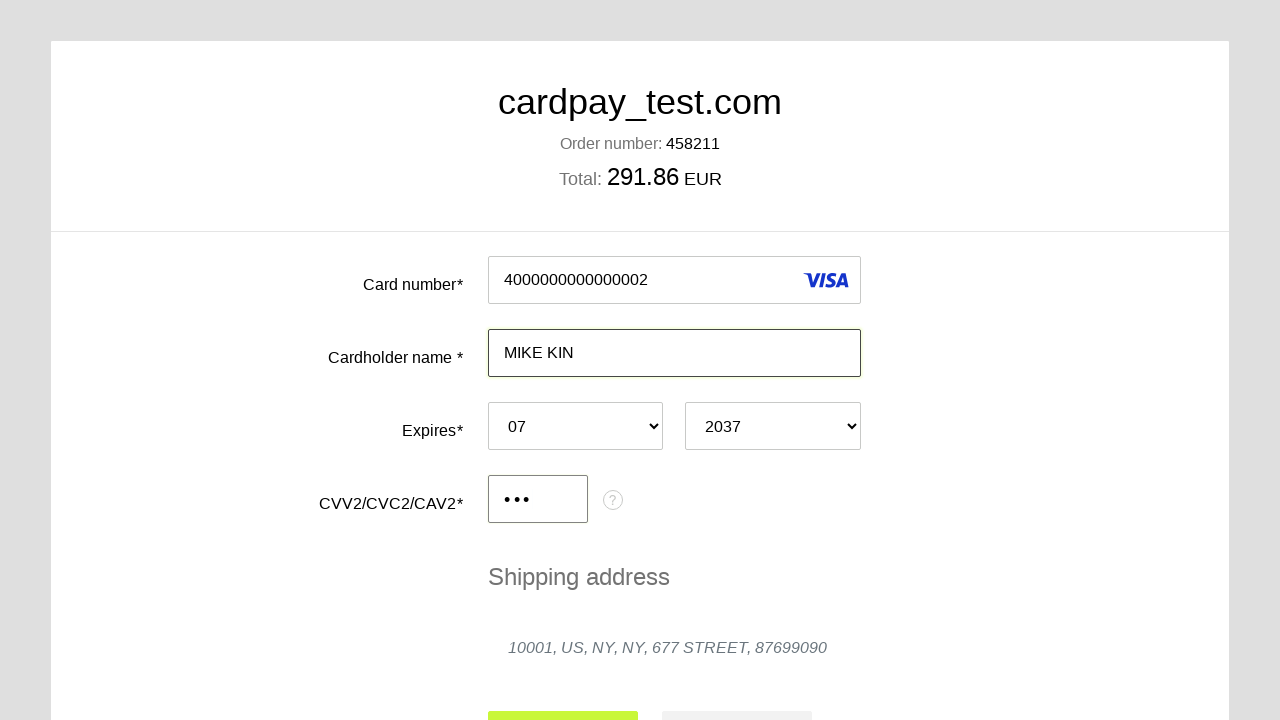

Clicked submit button to process payment at (563, 696) on #action-submit
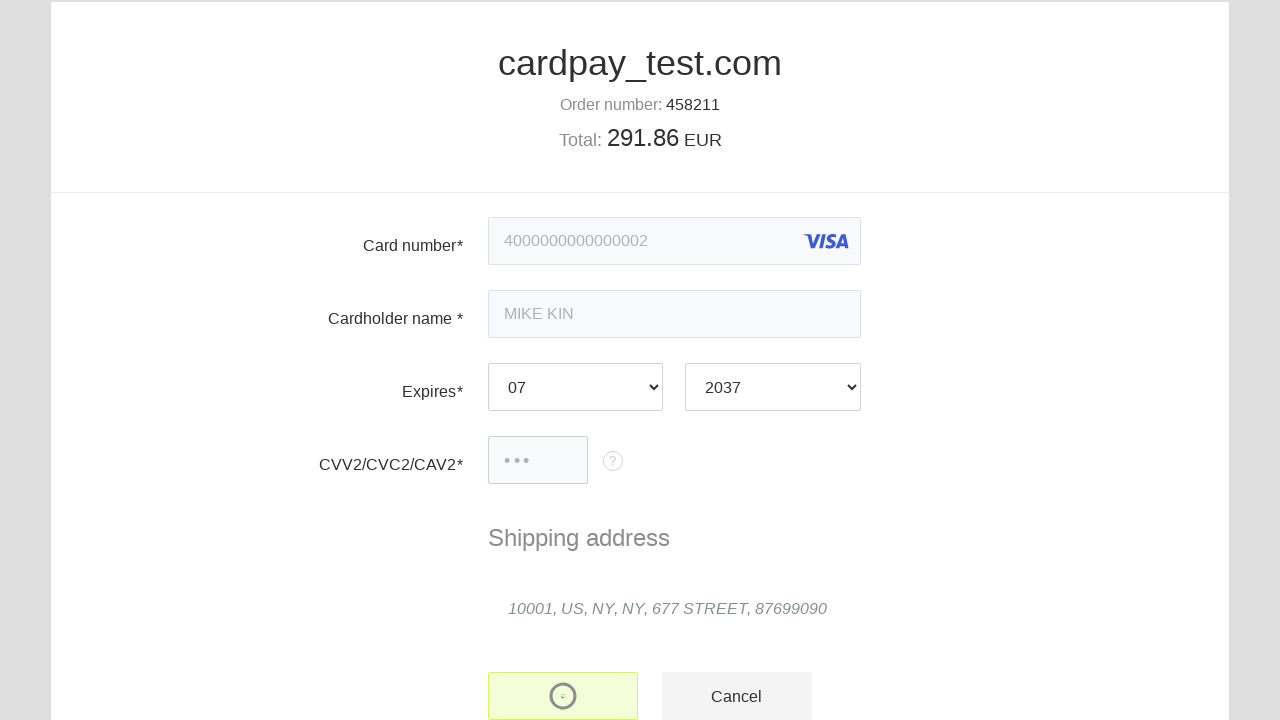

Payment status element appeared on page
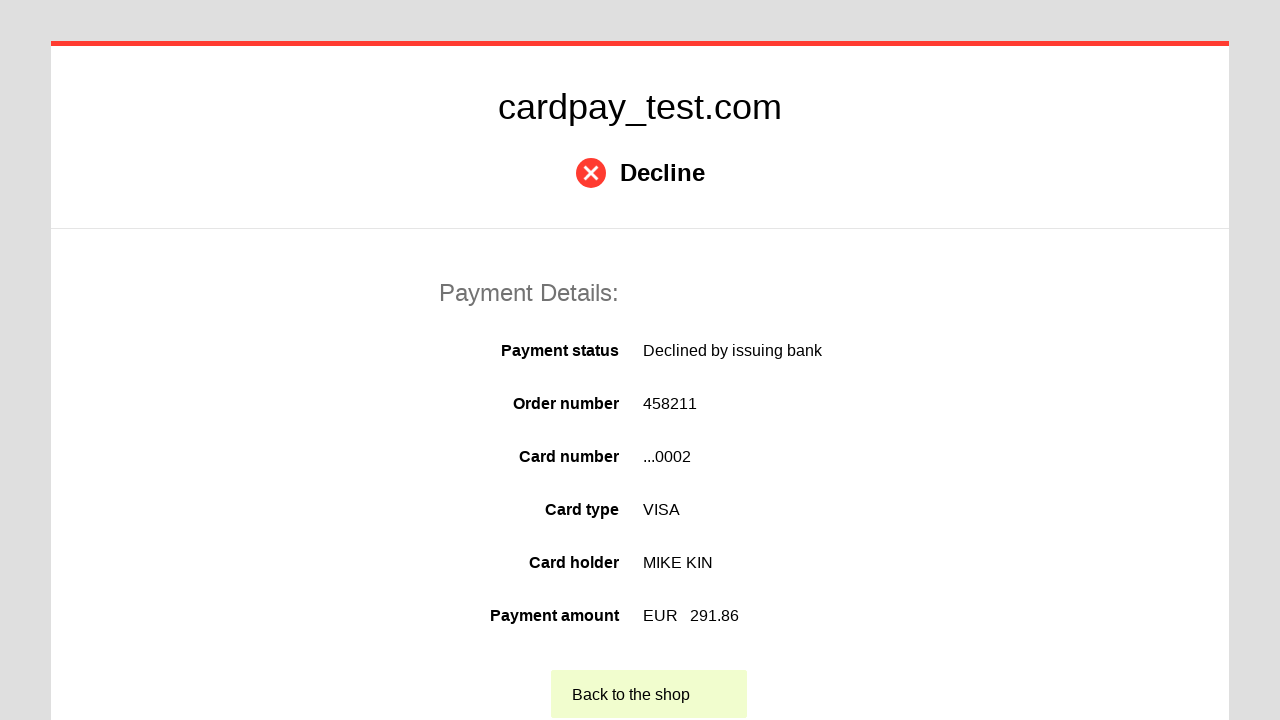

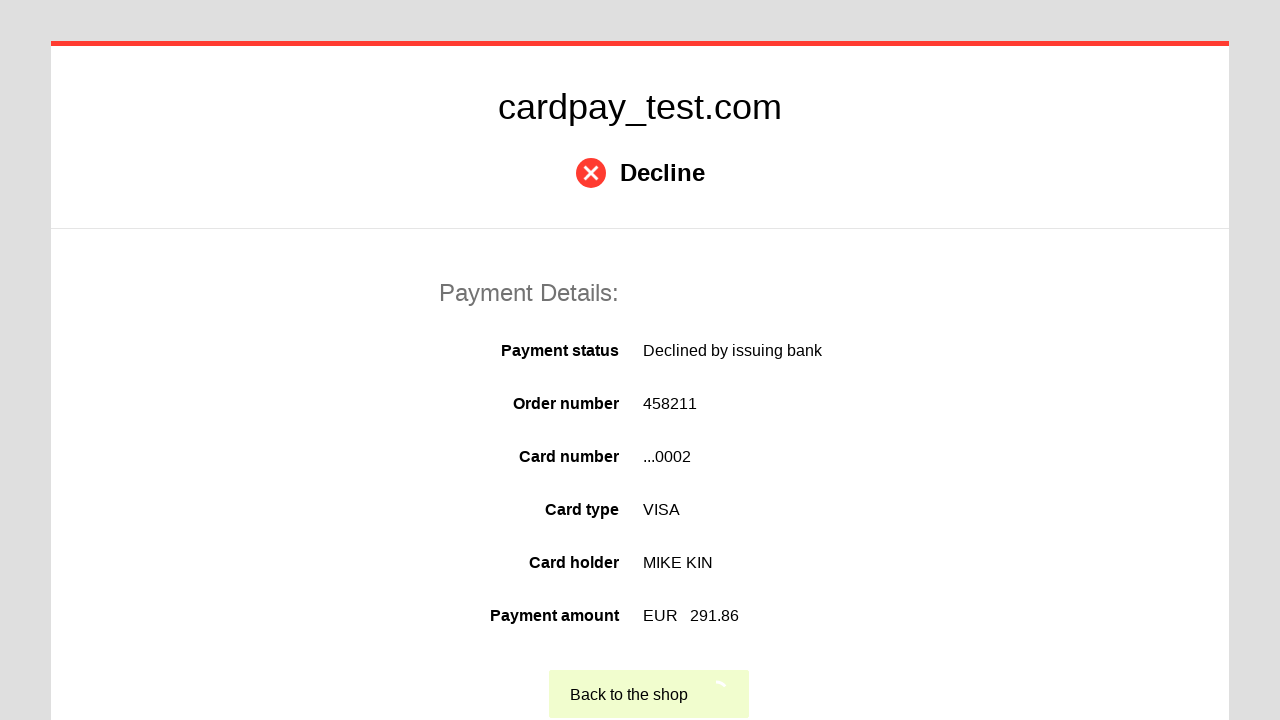